Verifies that the Register button is displayed on the home page and clicking it navigates the user to the registration page.

Starting URL: https://crio-qkart-frontend-qa.vercel.app/

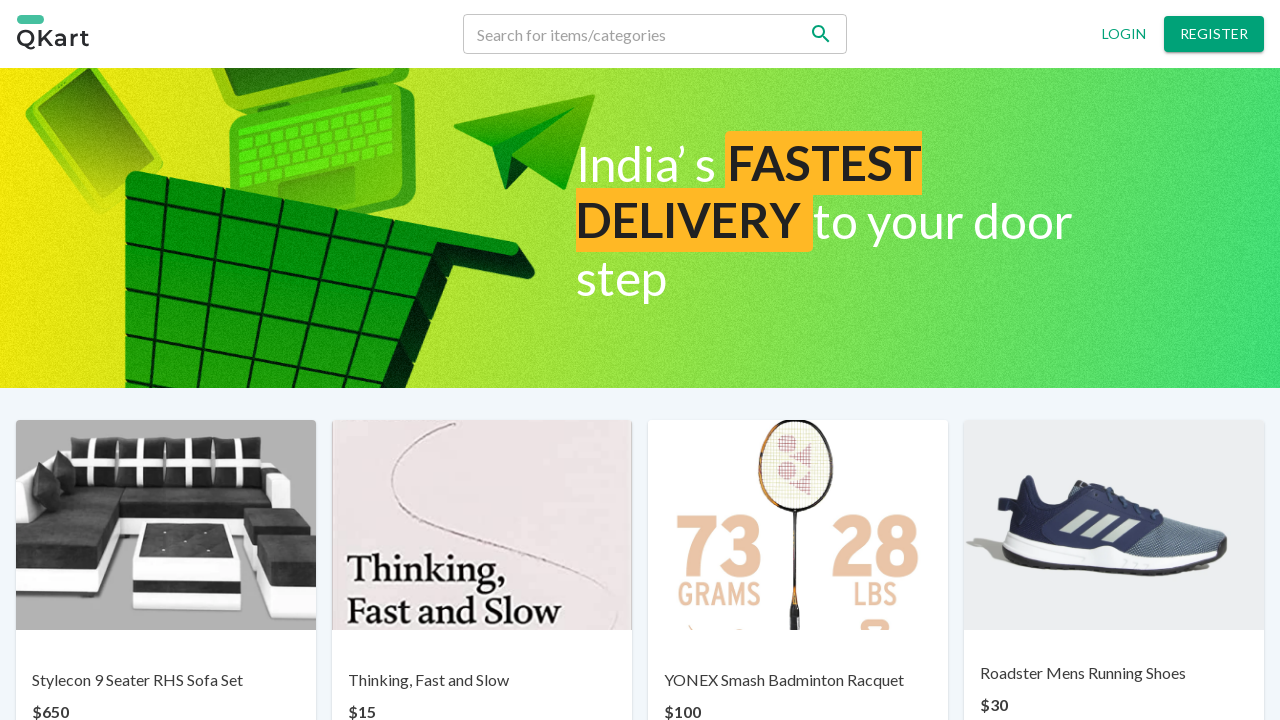

Waited for page to load
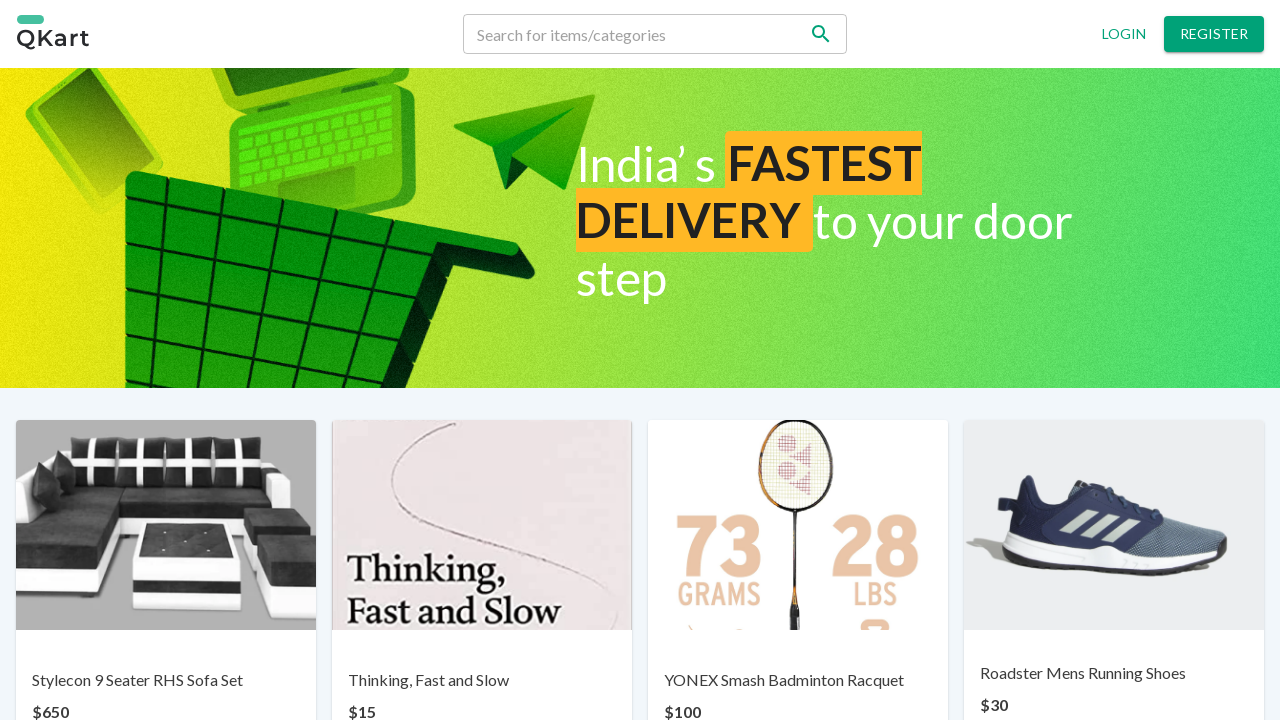

Located Register button on home page
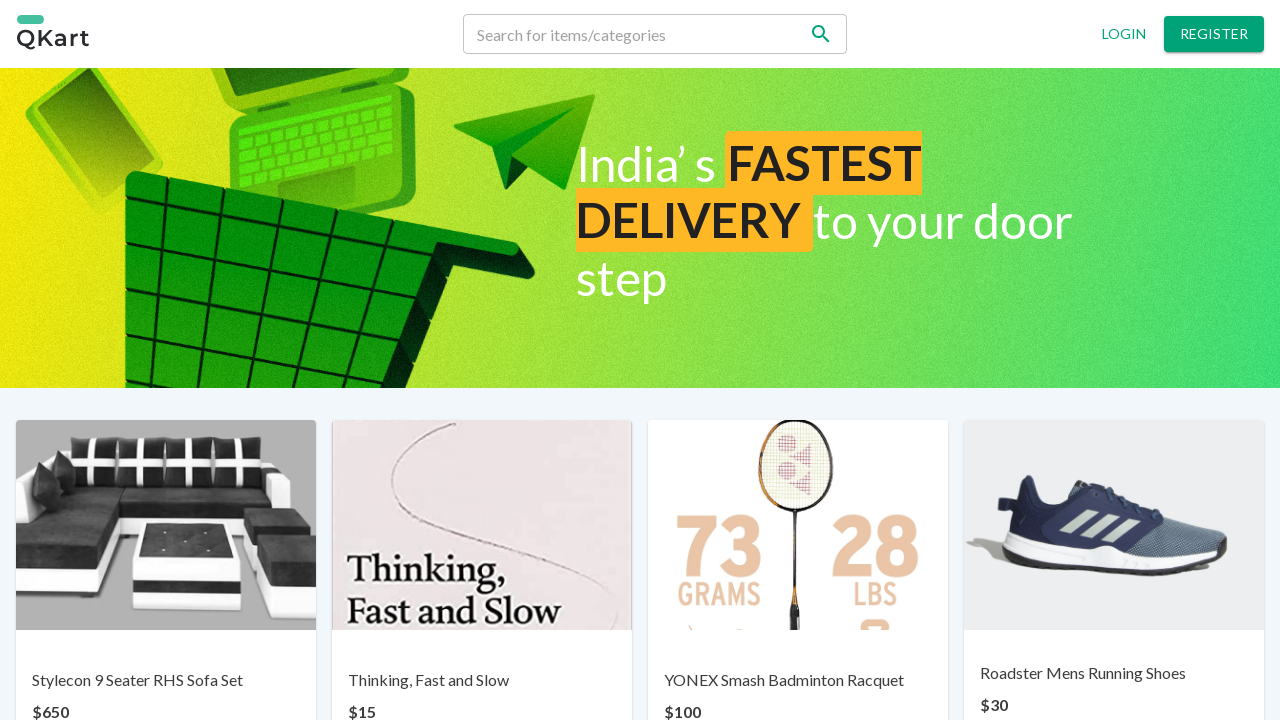

Register button is visible
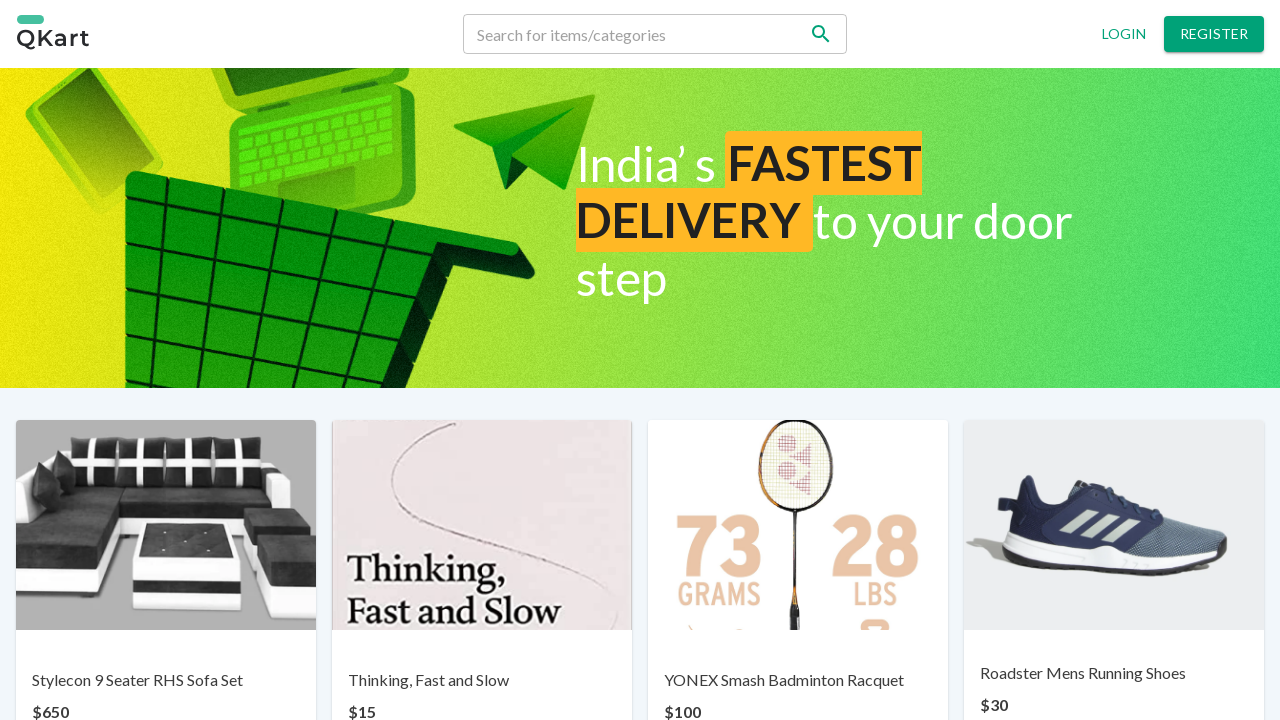

Clicked Register button at (1214, 34) on xpath=//button[normalize-space()='Register']
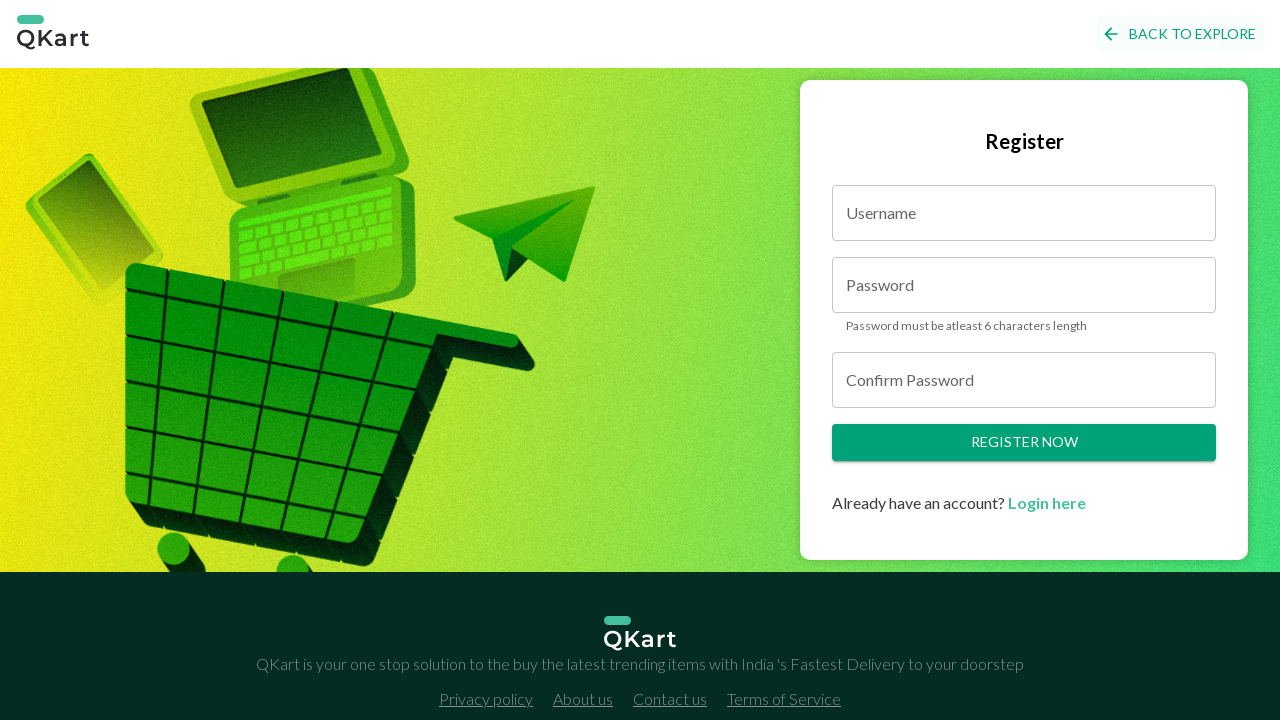

Waited for navigation to complete
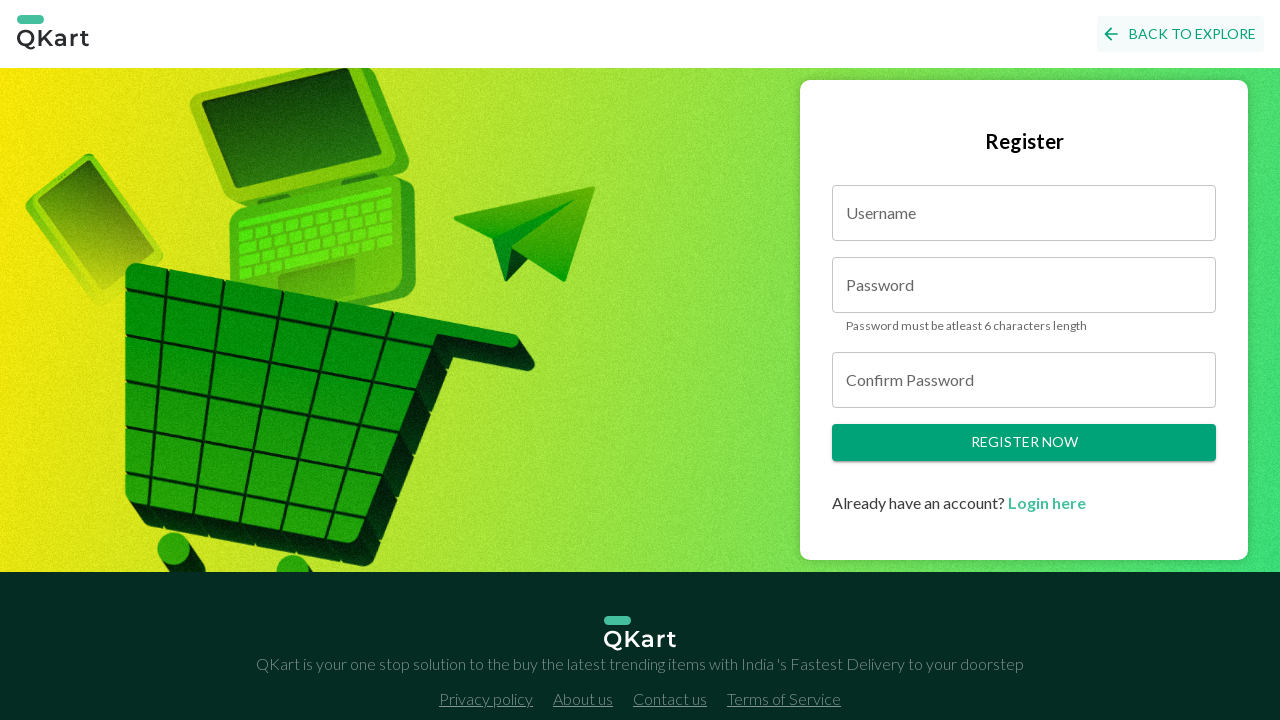

Verified user navigated to registration page
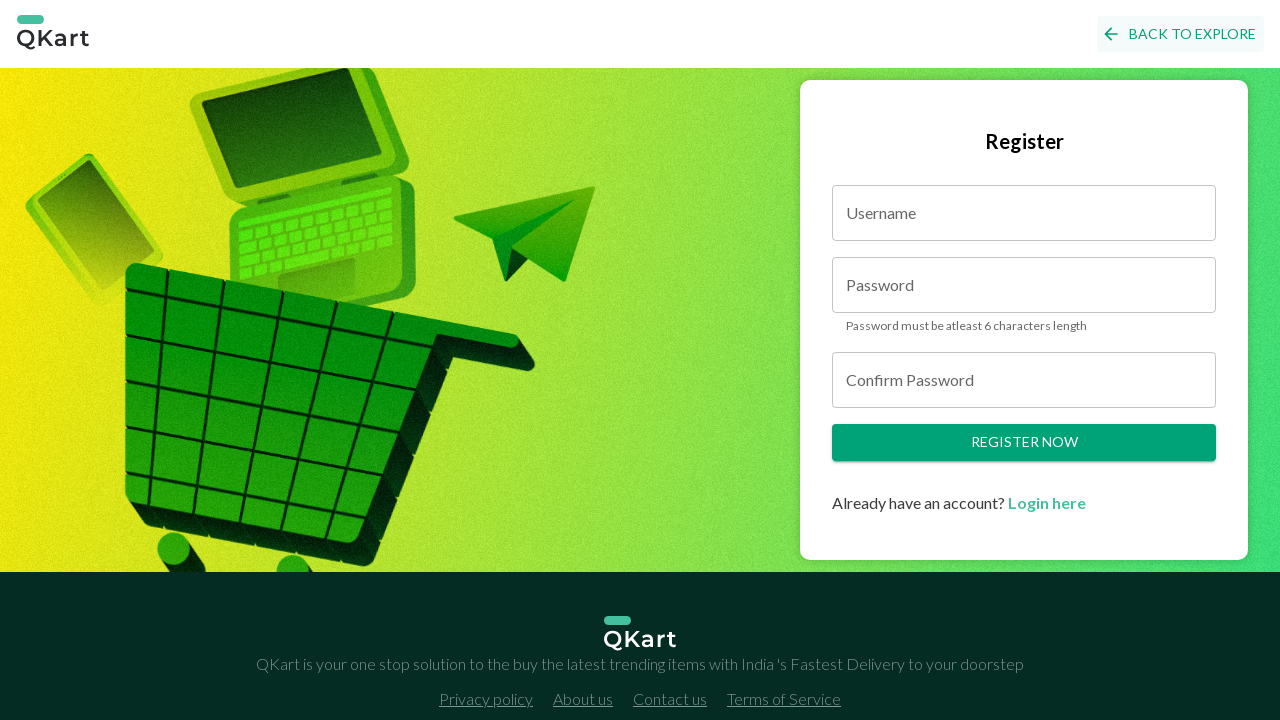

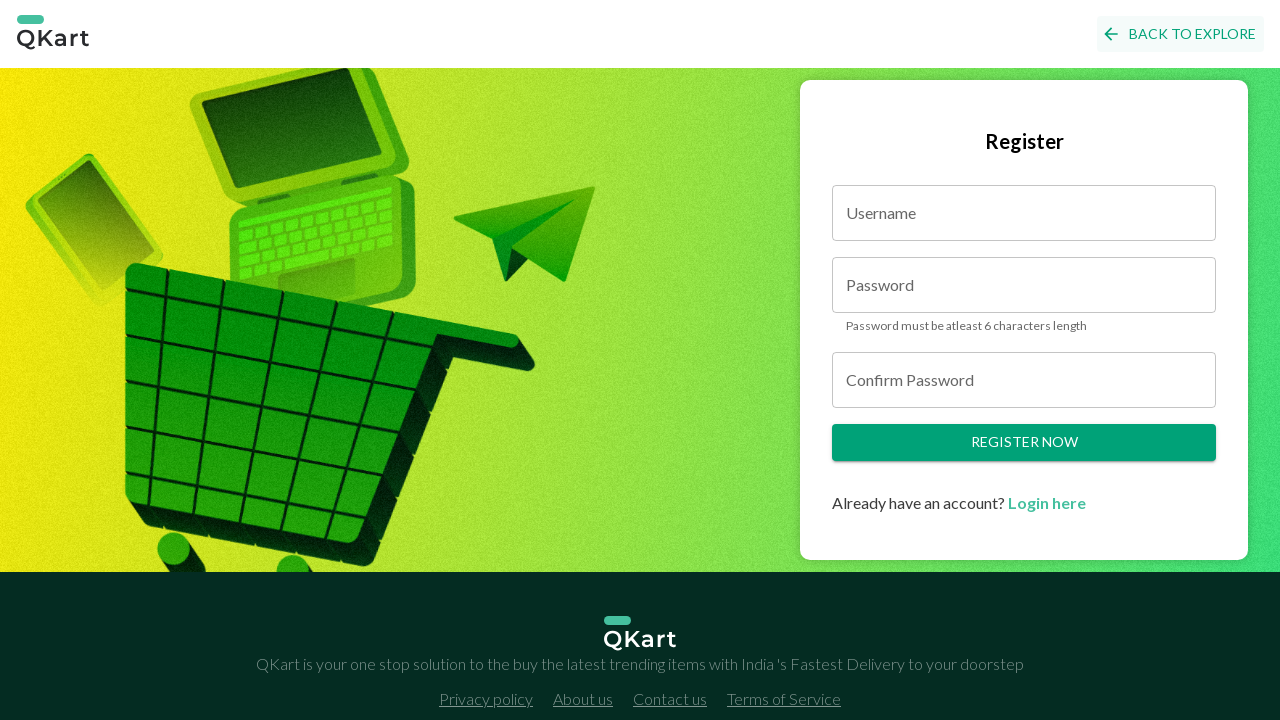